Tests sorting the Due column in ascending order on table2 using semantic class-based selectors for better cross-browser compatibility.

Starting URL: http://the-internet.herokuapp.com/tables

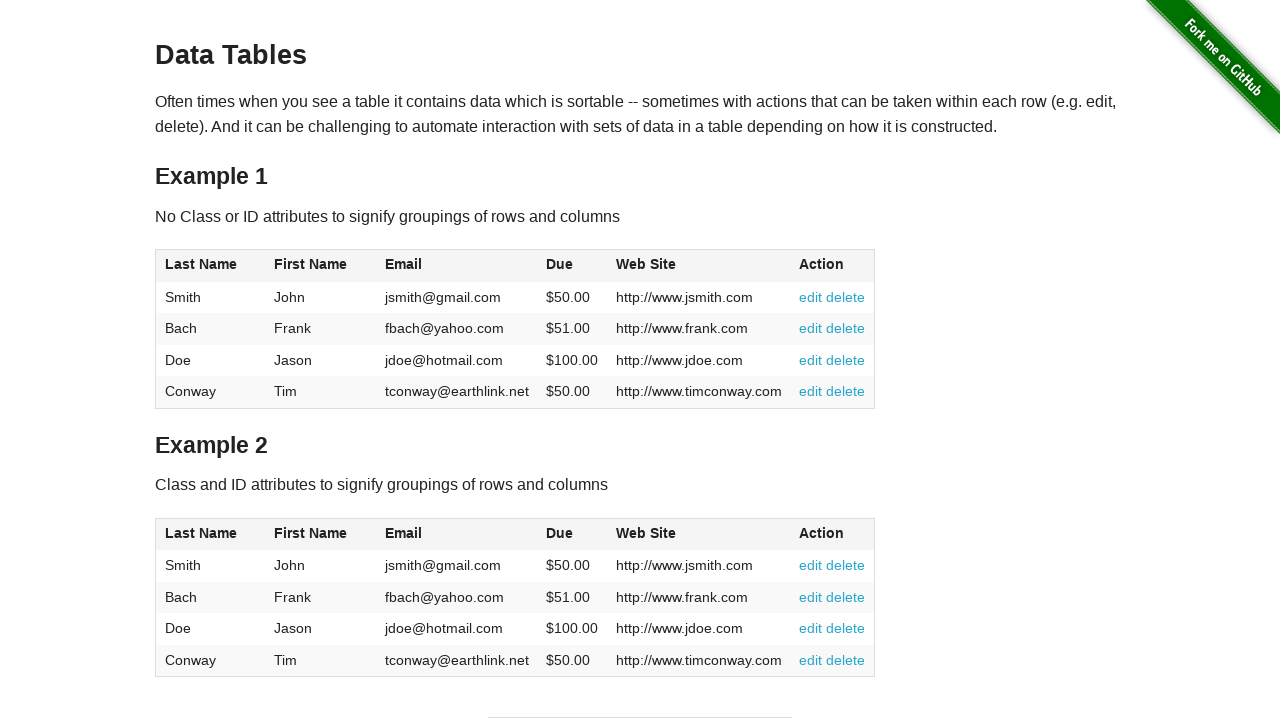

Clicked the Due column header in table2 to sort at (560, 533) on #table2 thead .dues
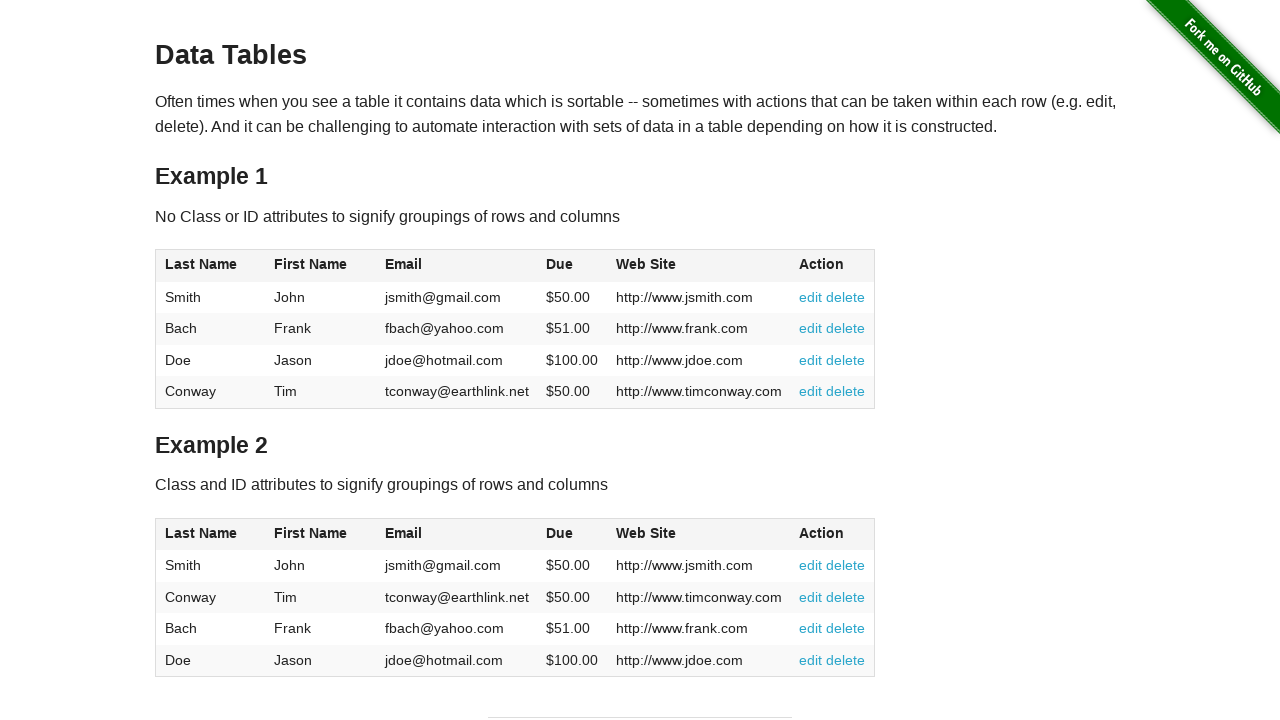

Waited for Due column cells to load in table2 body
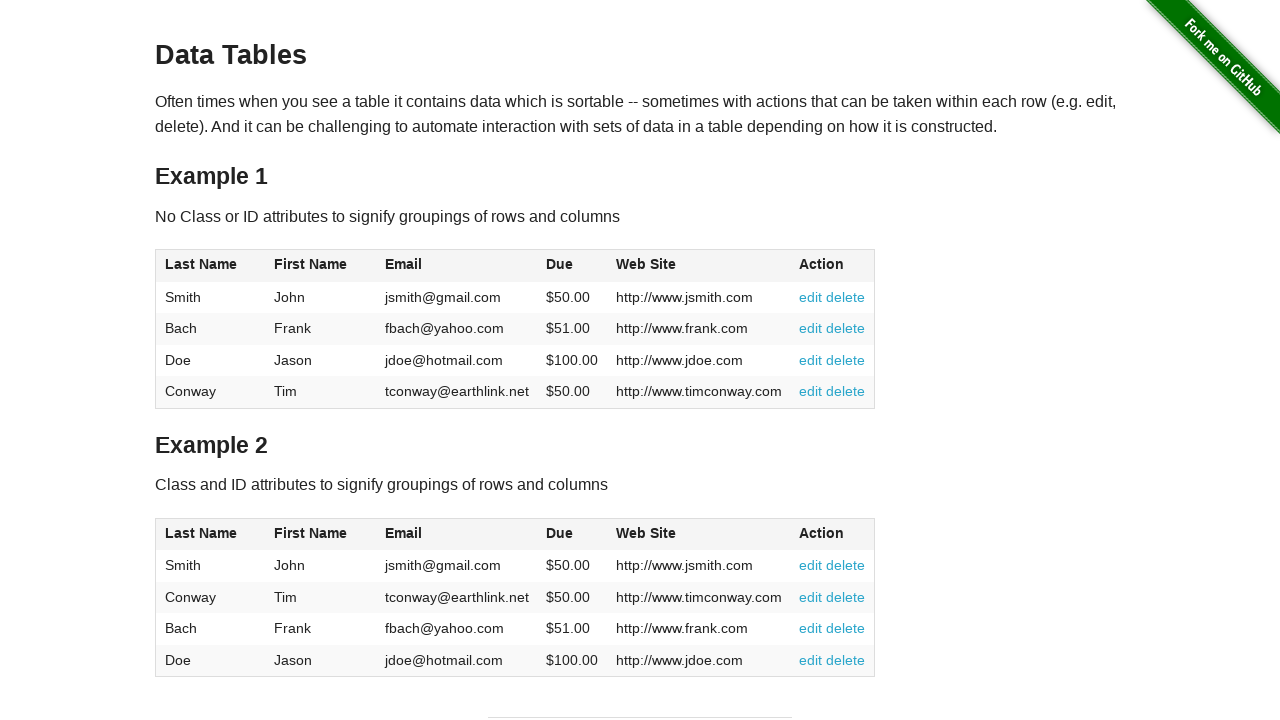

Retrieved all Due column cell elements from table2
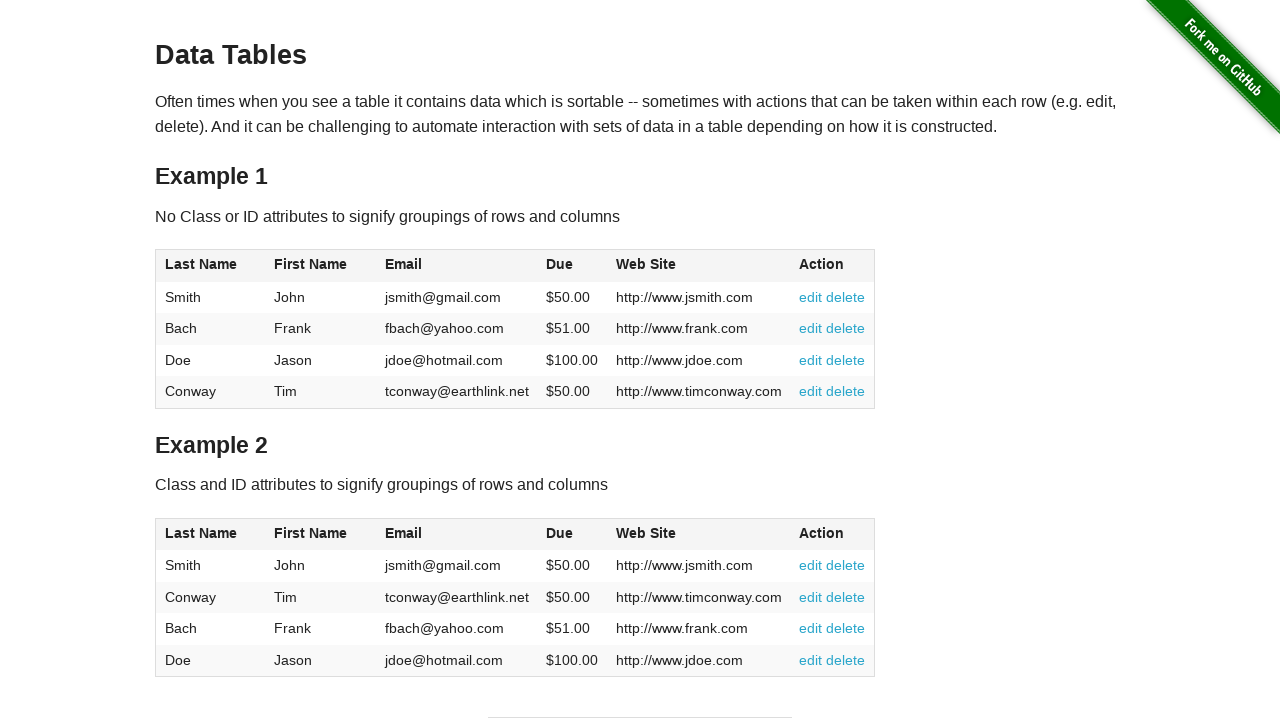

Extracted and converted Due values to floats: [50.0, 50.0, 51.0, 100.0]
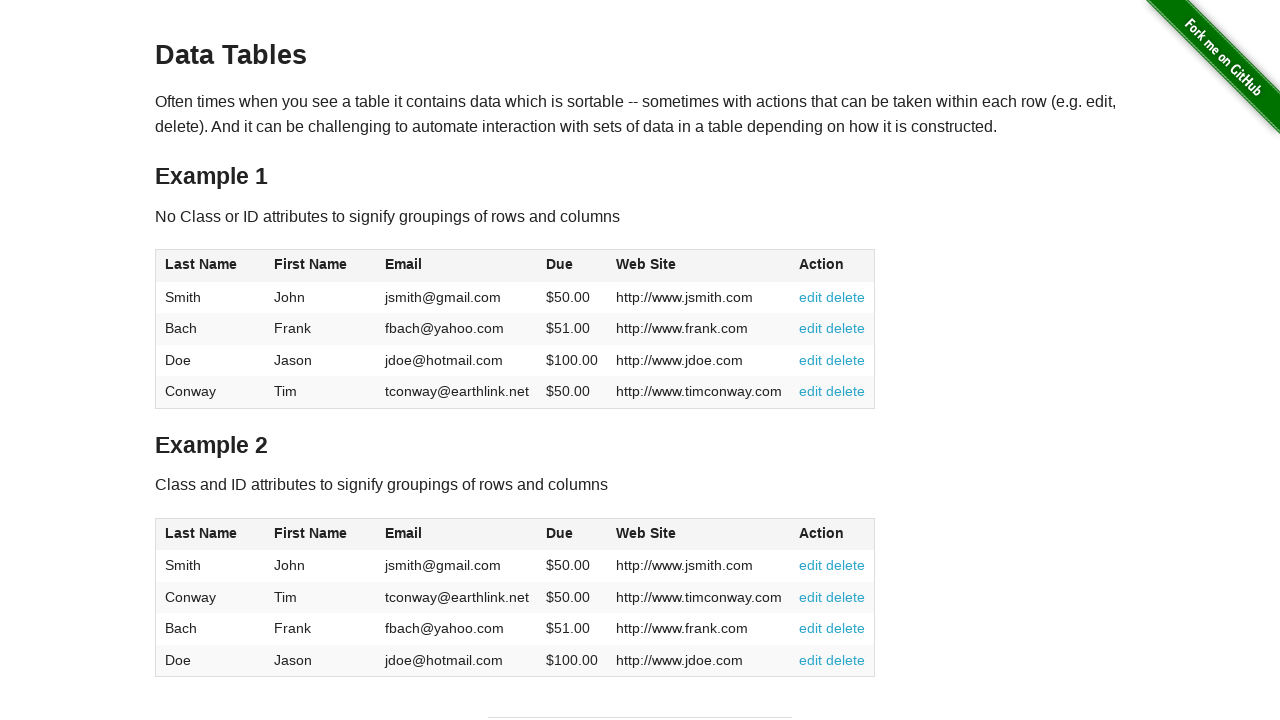

Verified Due column is sorted in ascending order
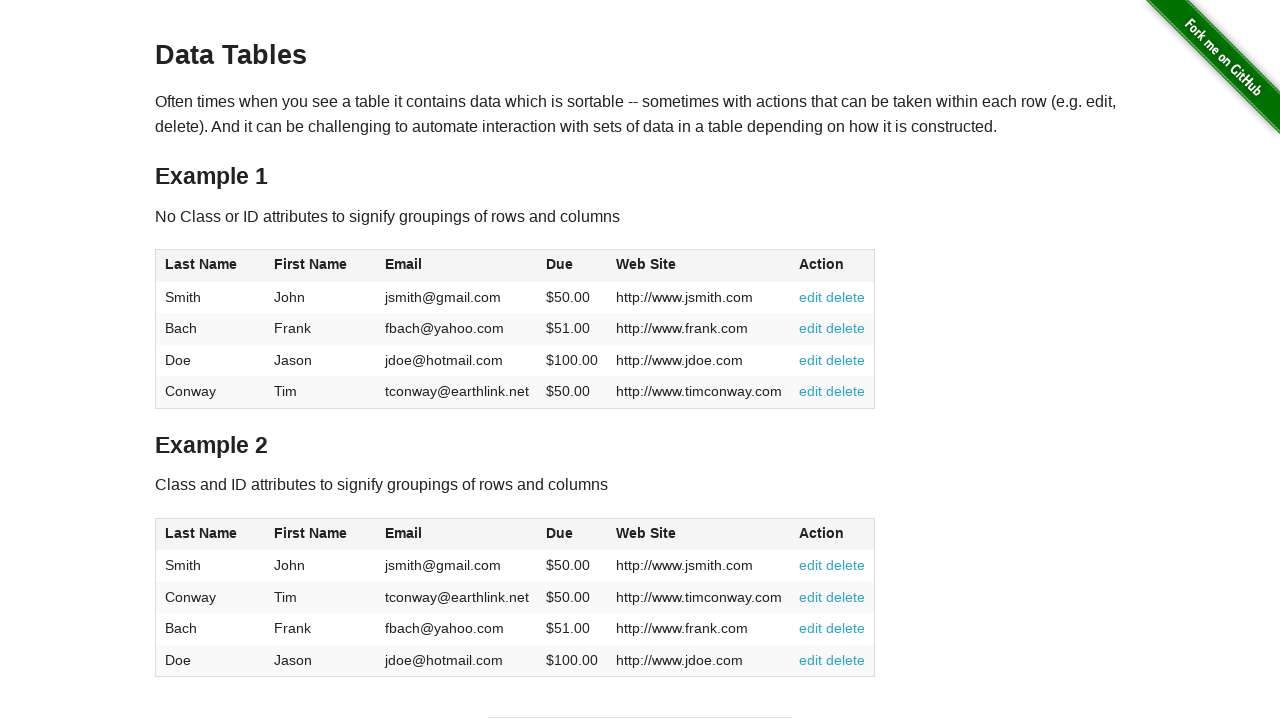

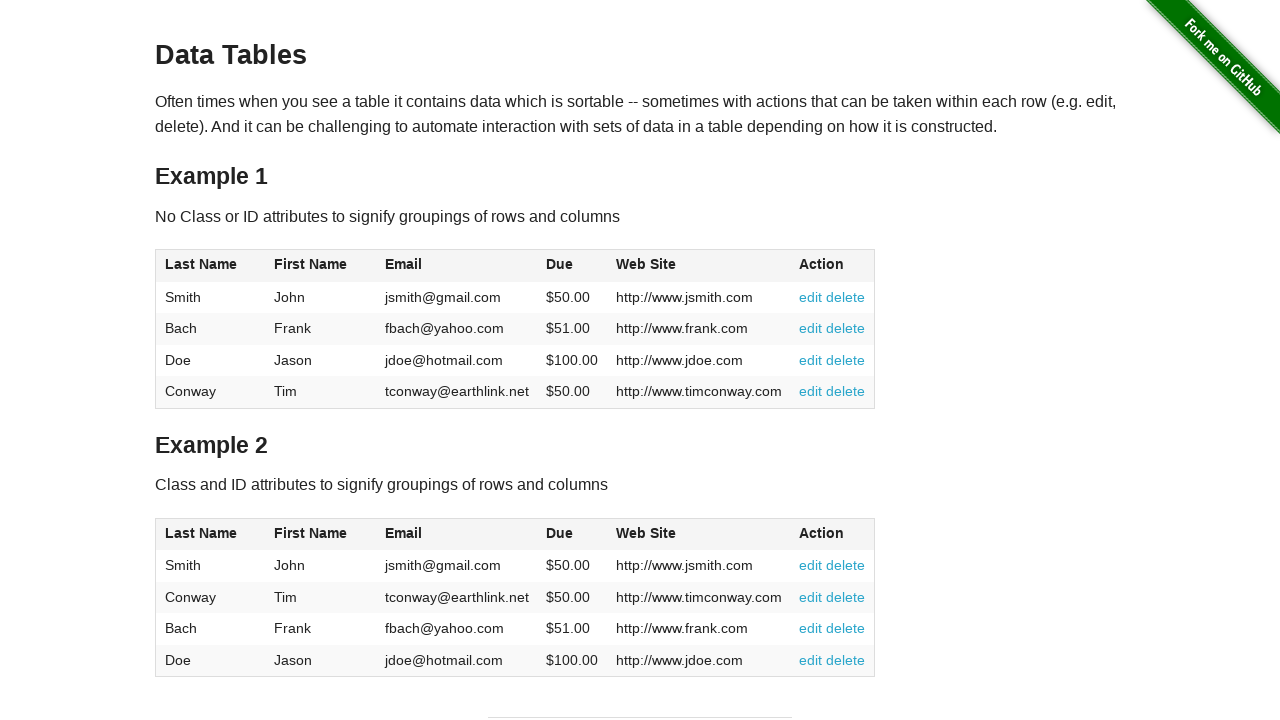